Tests navigation and search functionality on python.org by clicking through Downloads and Documentation links, then performing a search

Starting URL: http://www.python.org

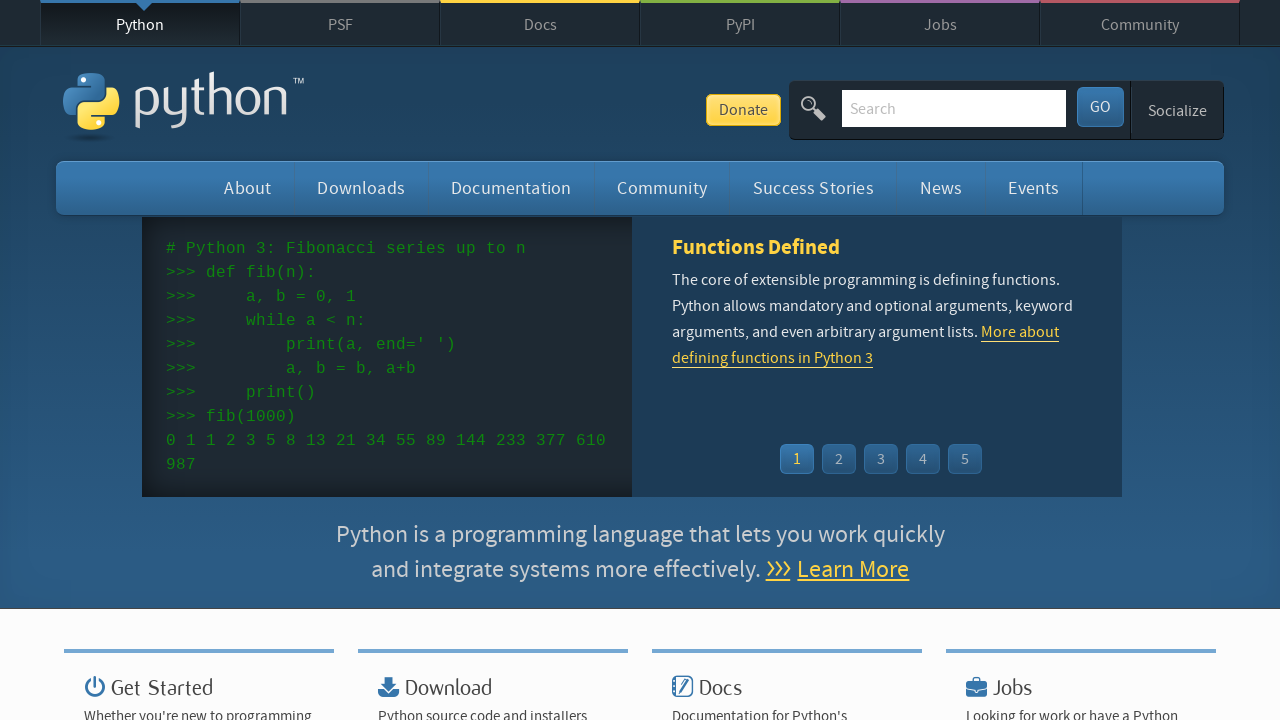

Clicked on Downloads link at (361, 188) on a:text('Downloads')
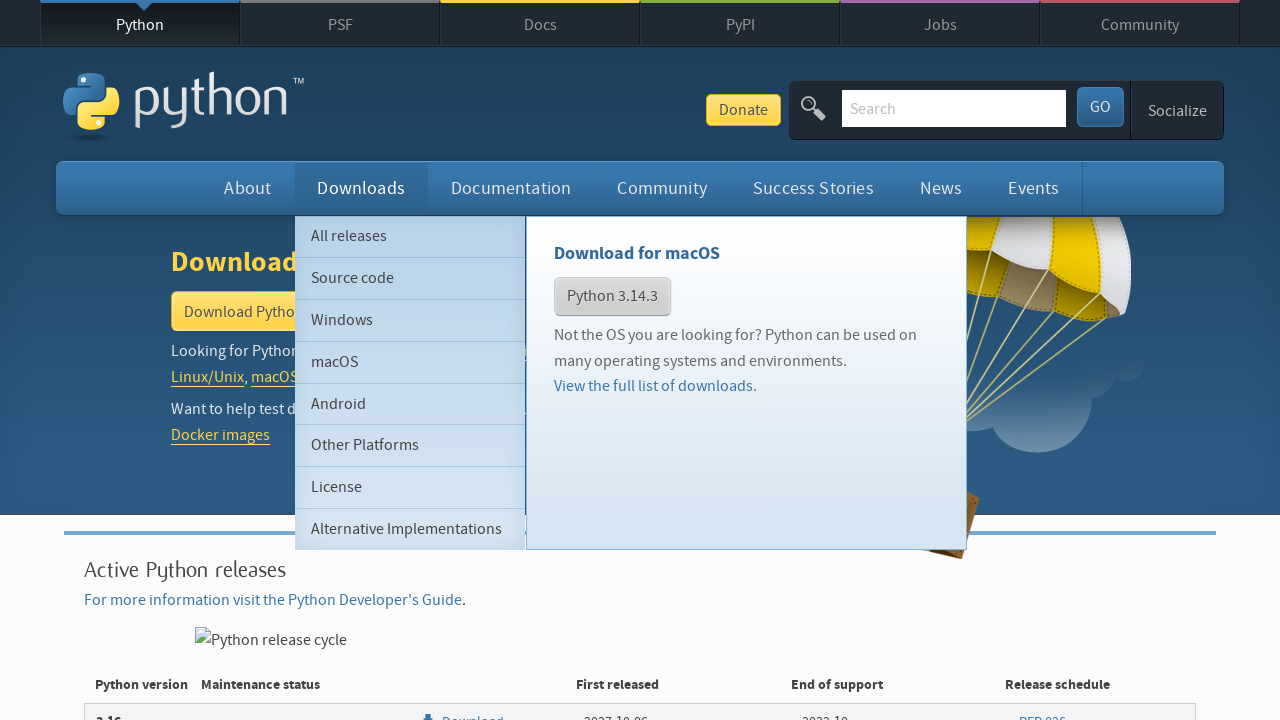

Downloads page loaded and widget title appeared
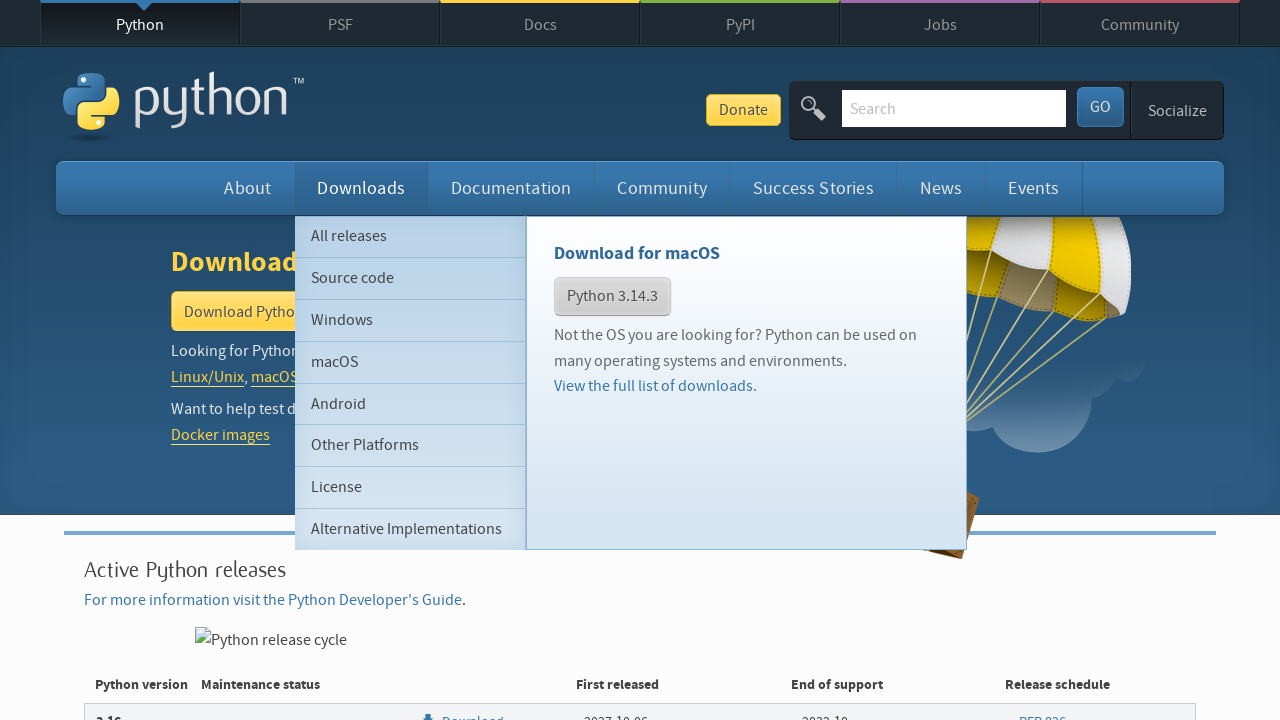

Clicked on Documentation link at (511, 188) on a:text('Documentation')
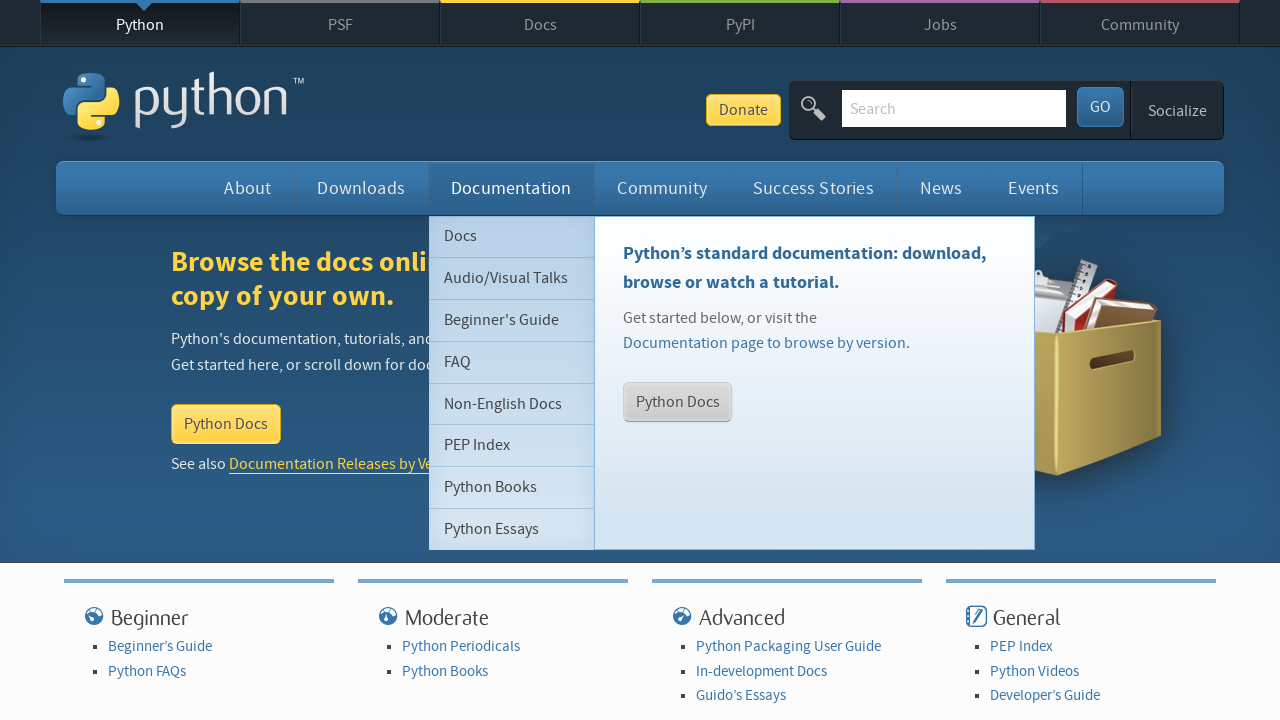

Documentation page loaded and call-to-action element appeared
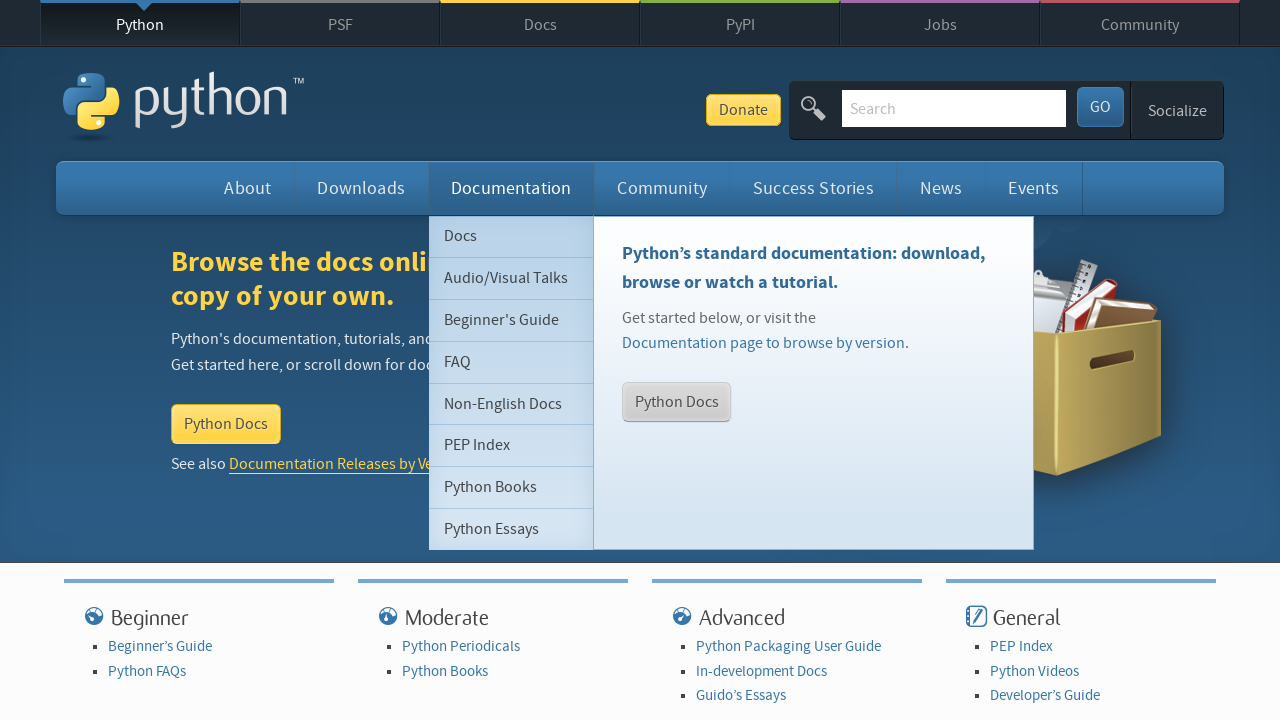

Cleared search field on input[name='q']
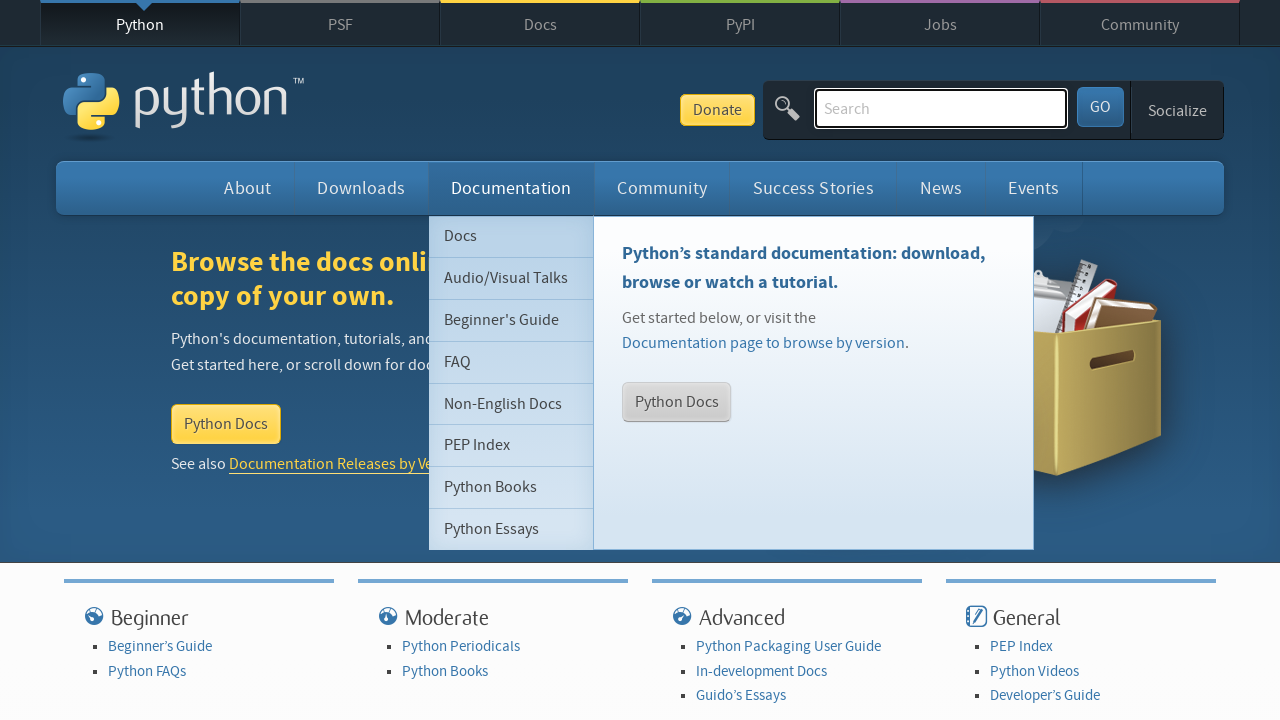

Filled search field with 'pycon' on input[name='q']
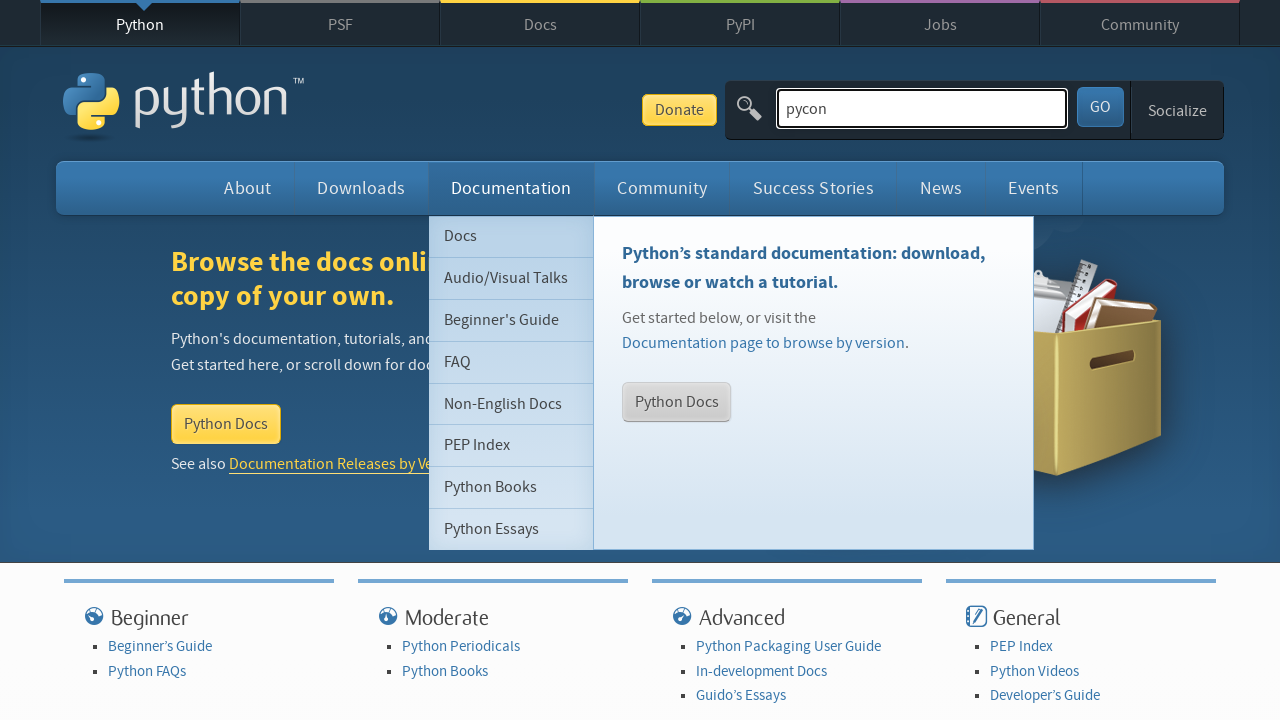

Pressed Enter to submit search query on input[name='q']
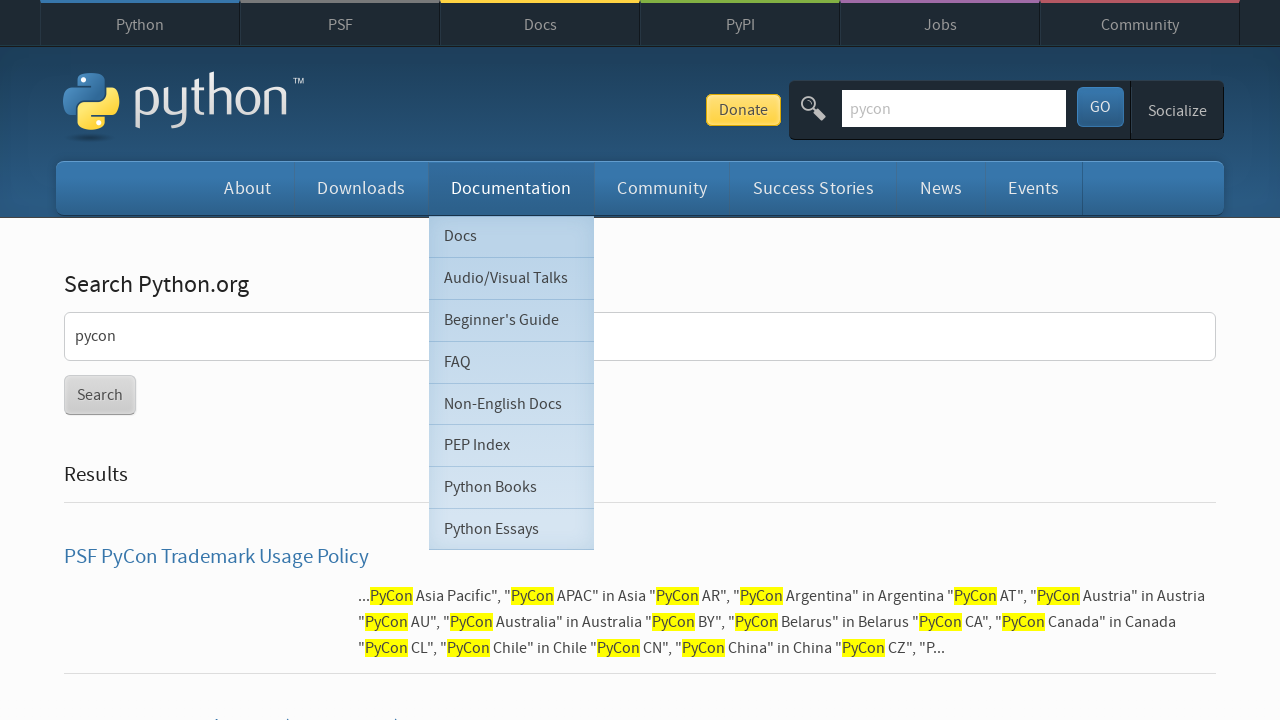

Search results page fully loaded and network idle
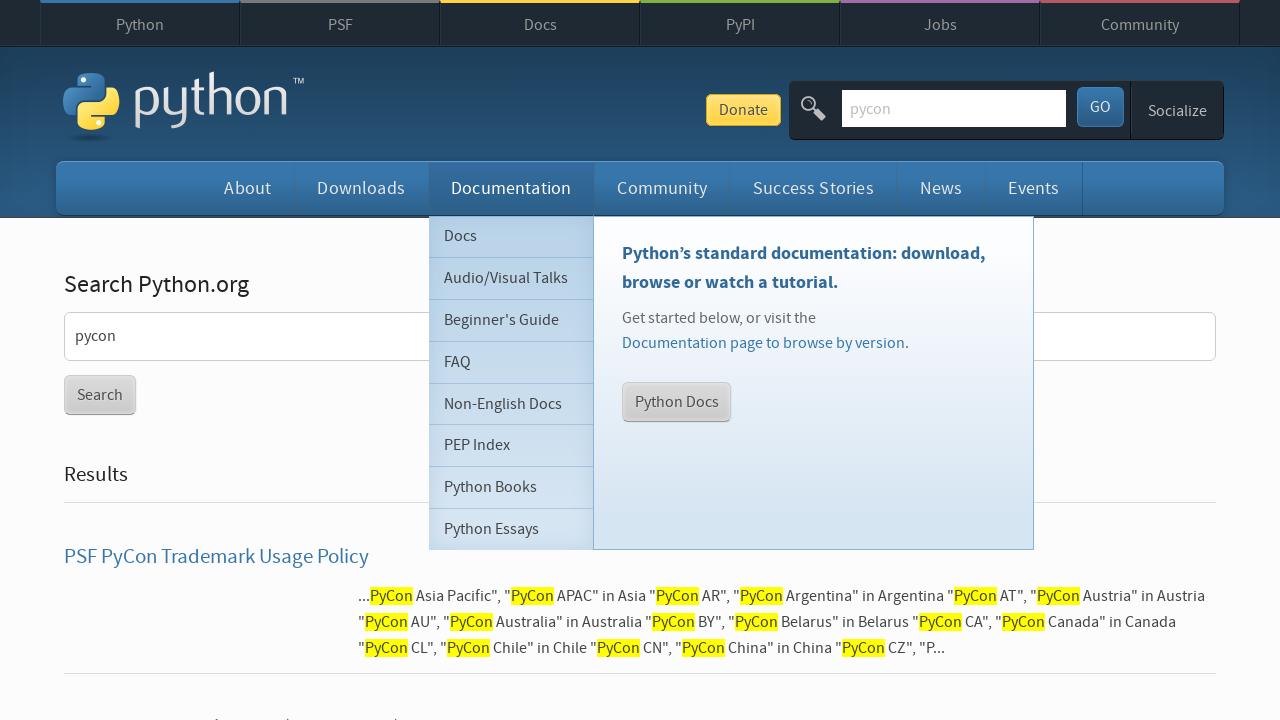

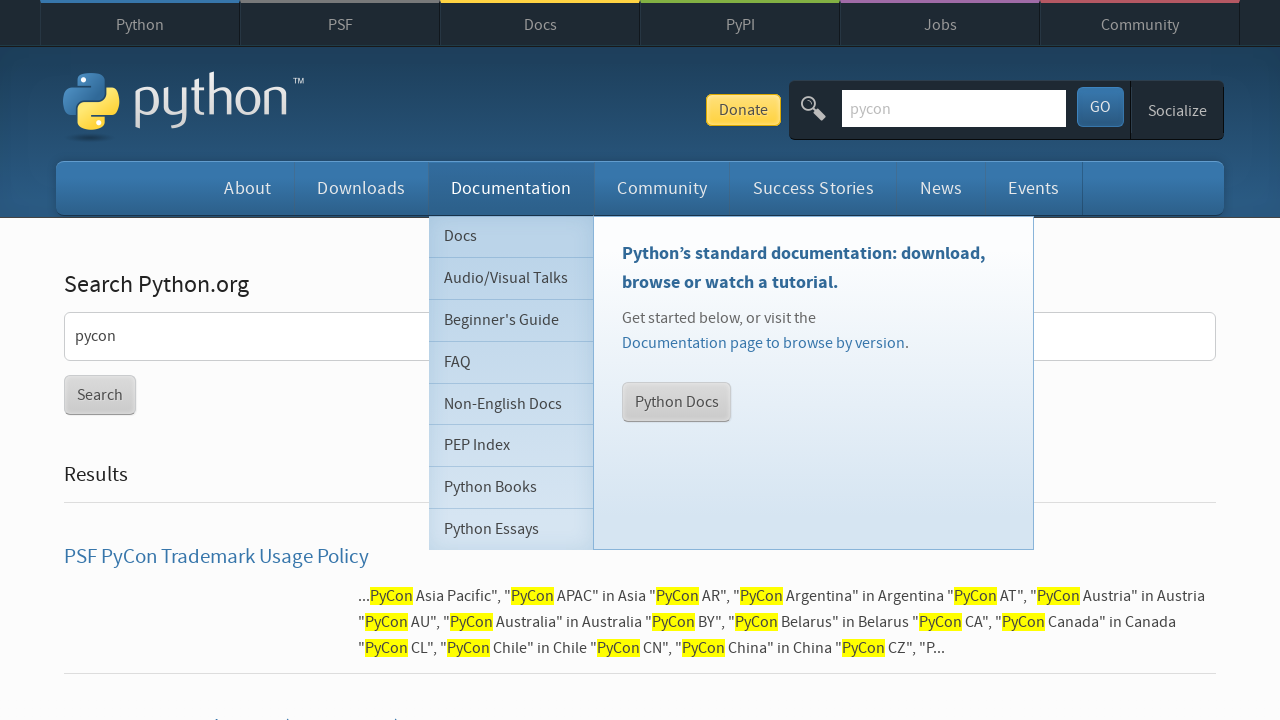